Adds multiple vegetable products to cart by finding them in the product list and clicking their Add to Cart buttons

Starting URL: https://rahulshettyacademy.com/seleniumPractise/#/

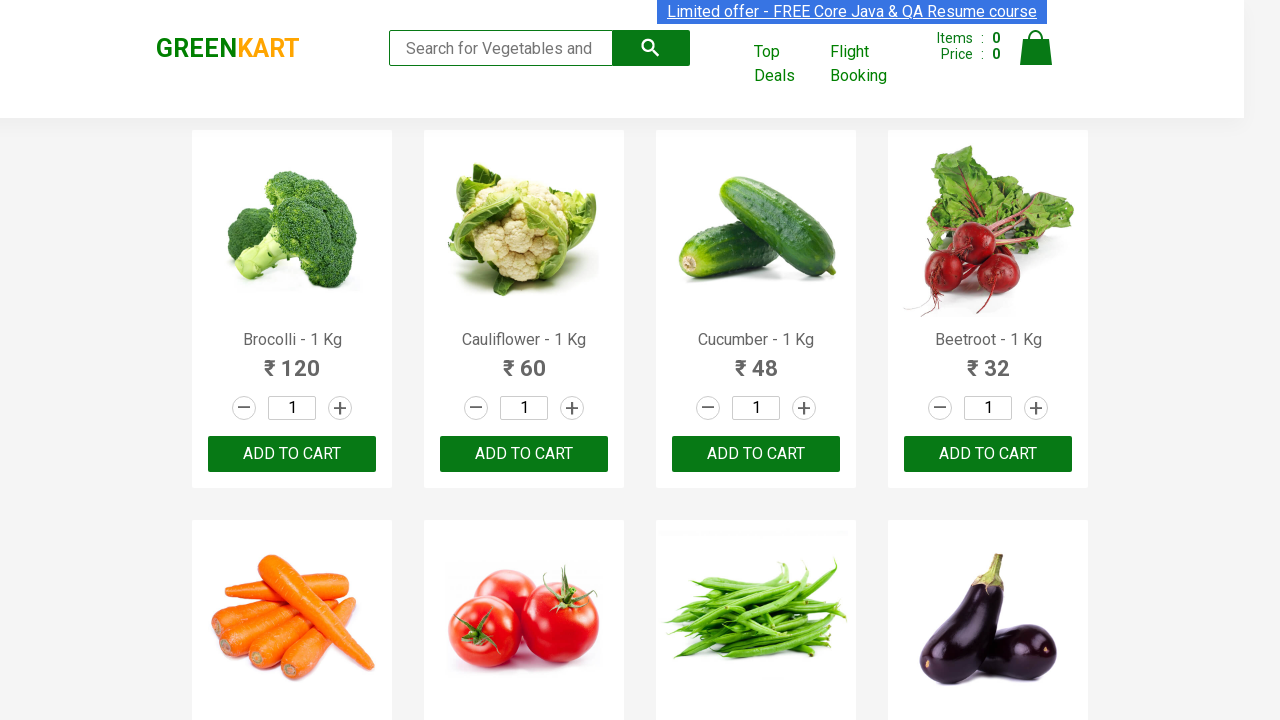

Waited for product list to load
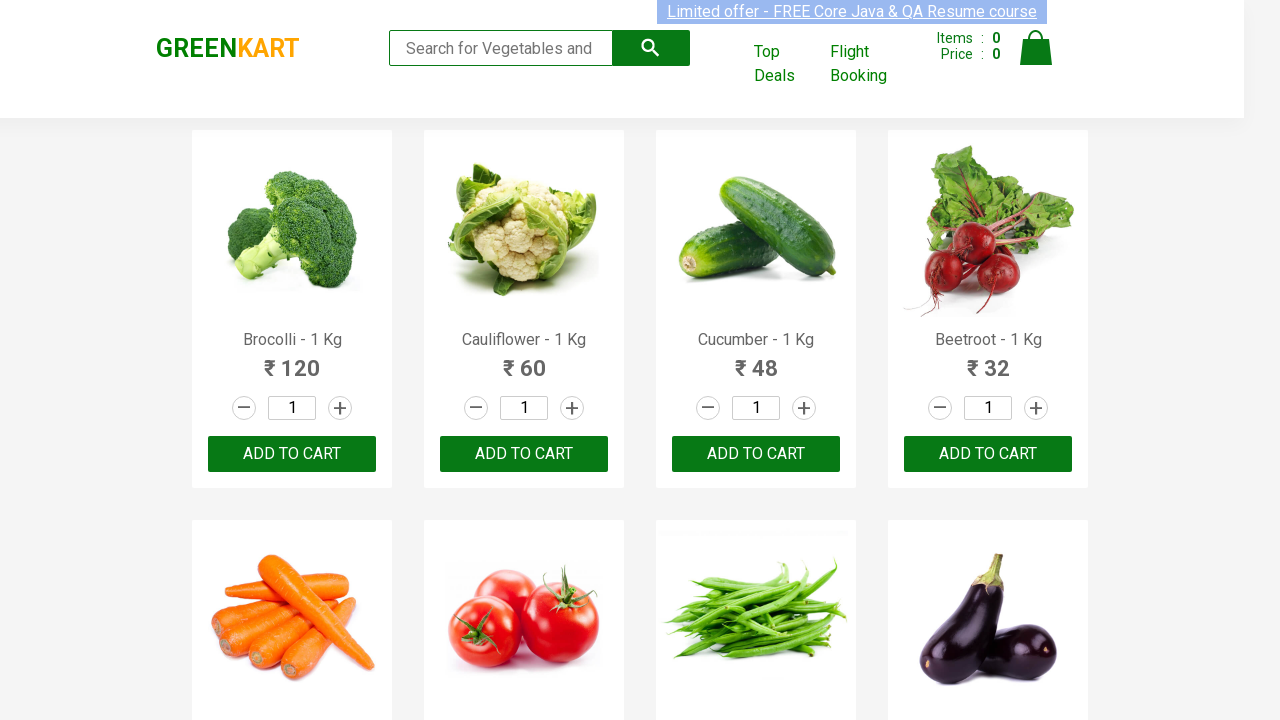

Retrieved all product name elements
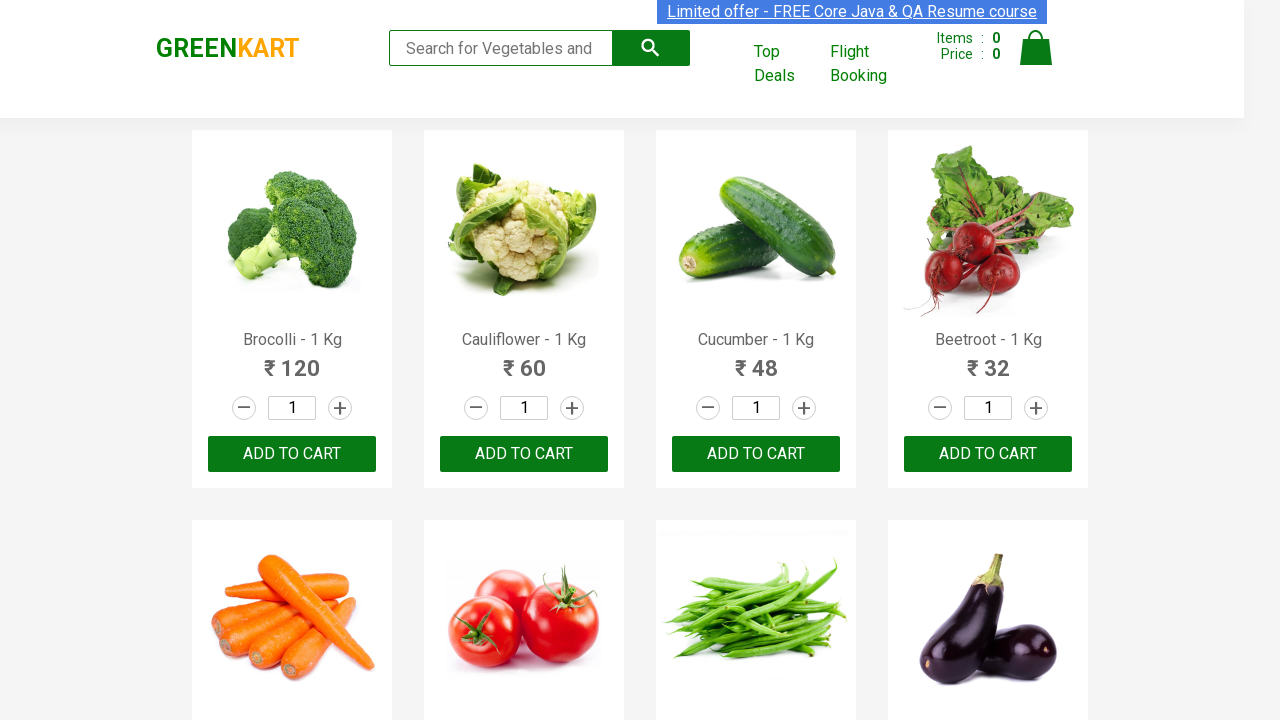

Retrieved all Add to Cart buttons
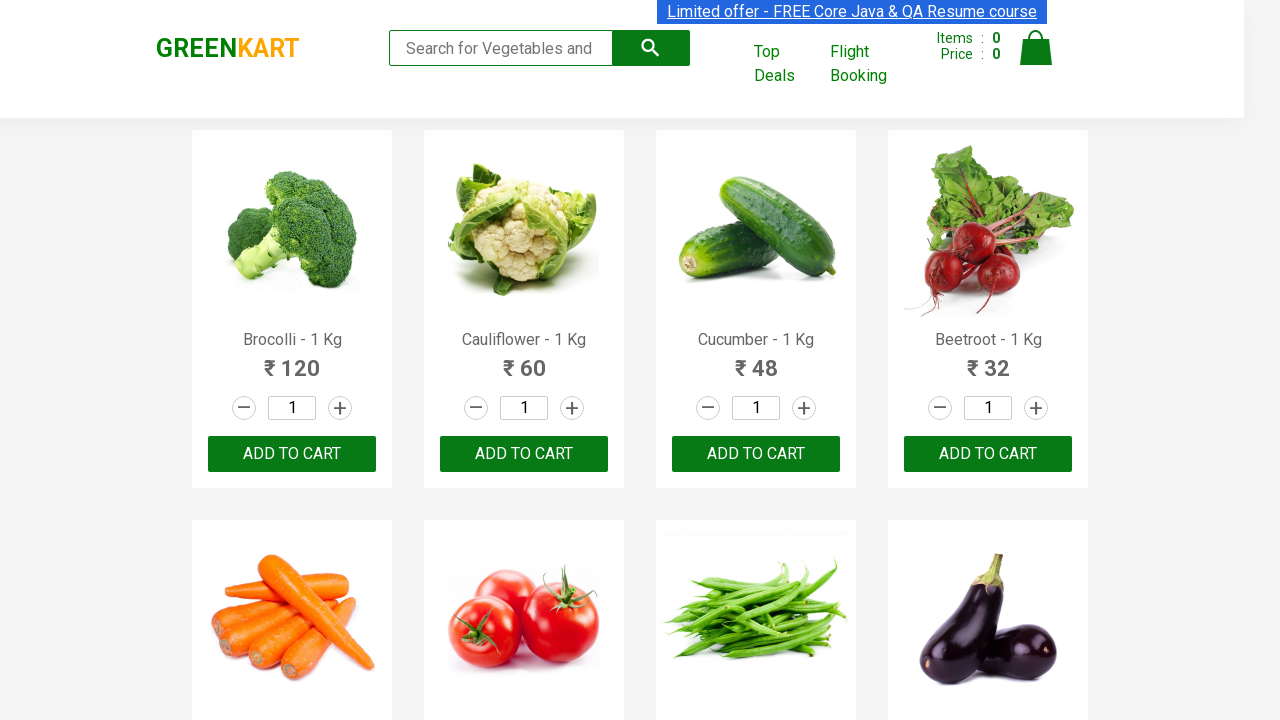

Added 'Brocolli' to cart at (292, 454) on div.product-action button >> nth=0
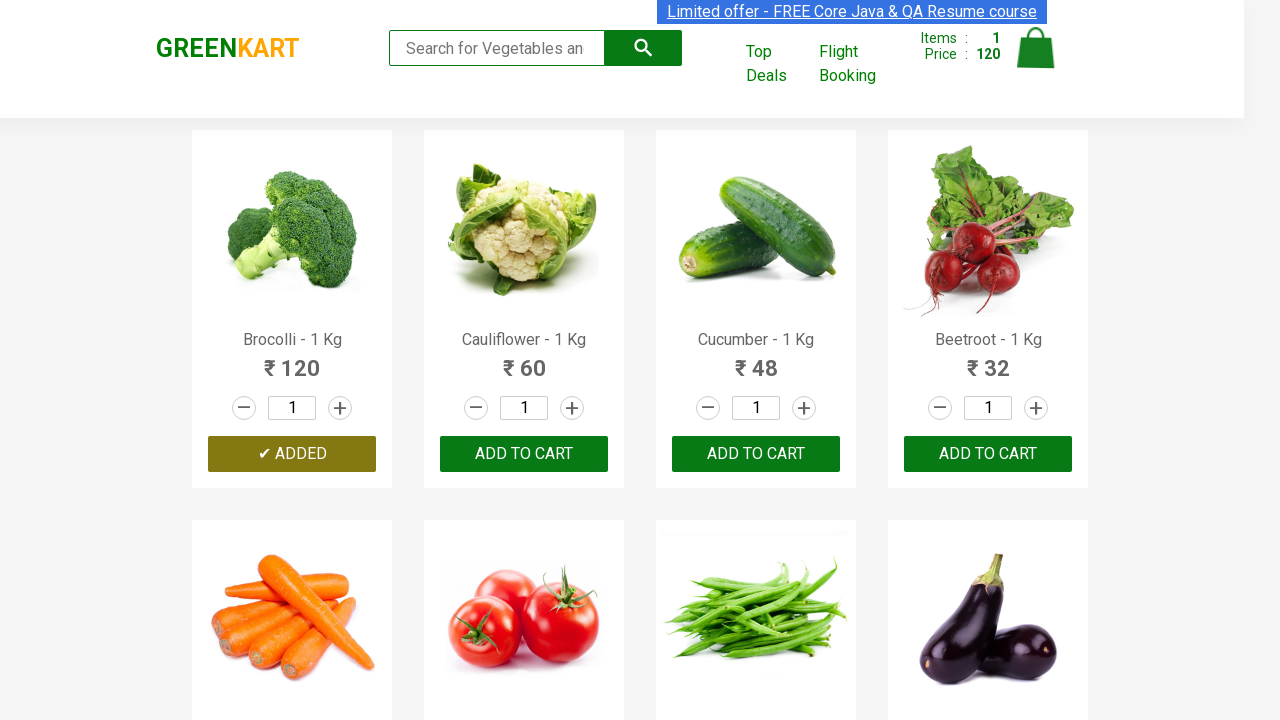

Added 'Cucumber' to cart at (756, 454) on div.product-action button >> nth=2
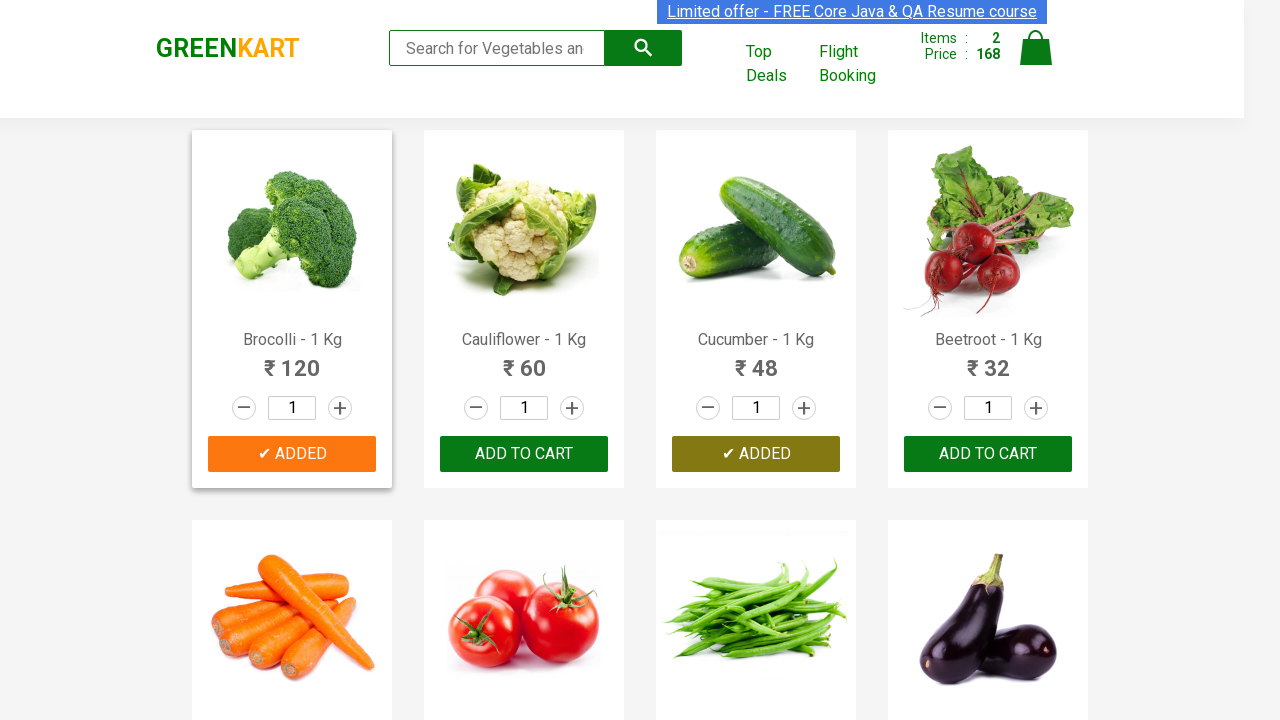

Added 'Beetroot' to cart at (988, 454) on div.product-action button >> nth=3
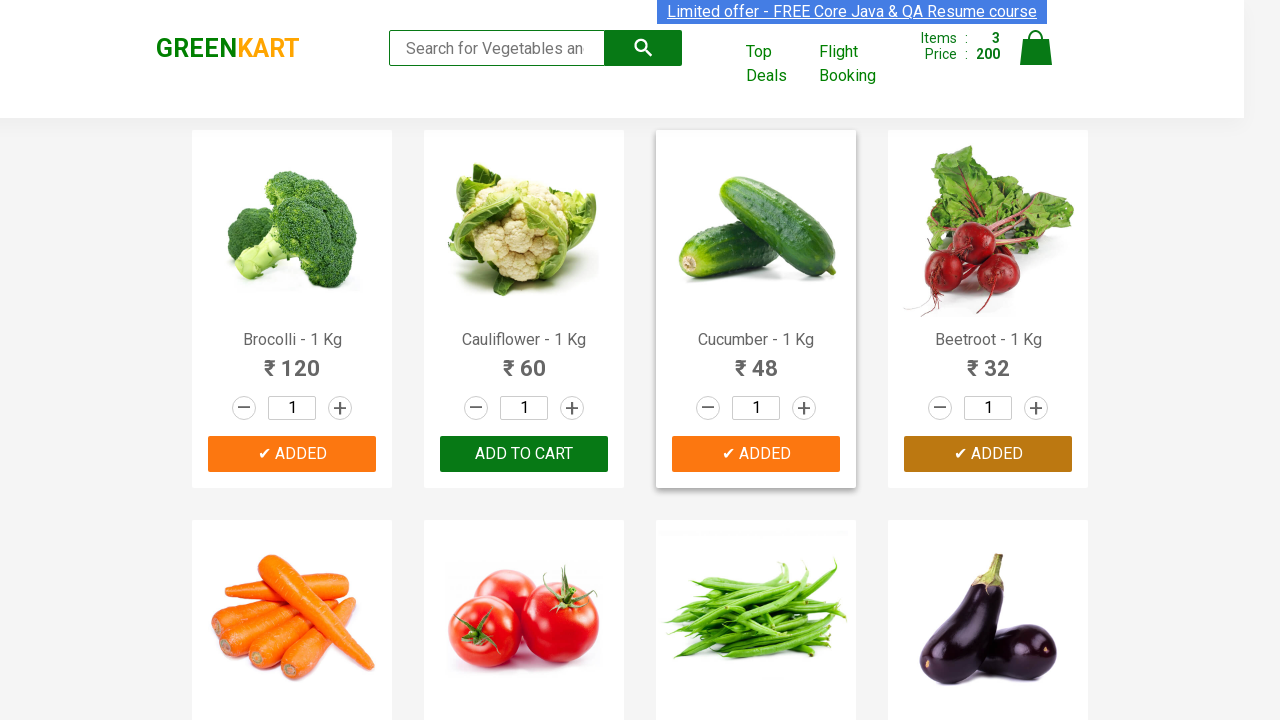

Added 'Pumpkin' to cart at (988, 360) on div.product-action button >> nth=11
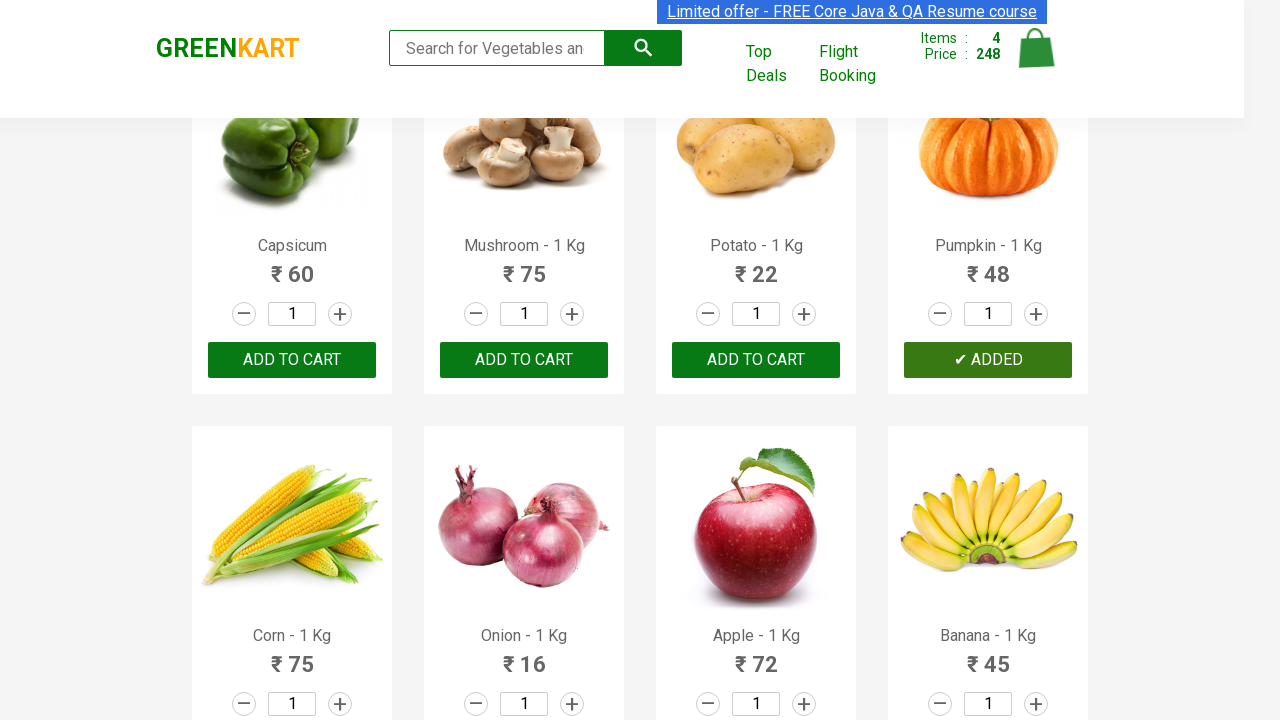

Successfully added all 4 vegetable items to cart
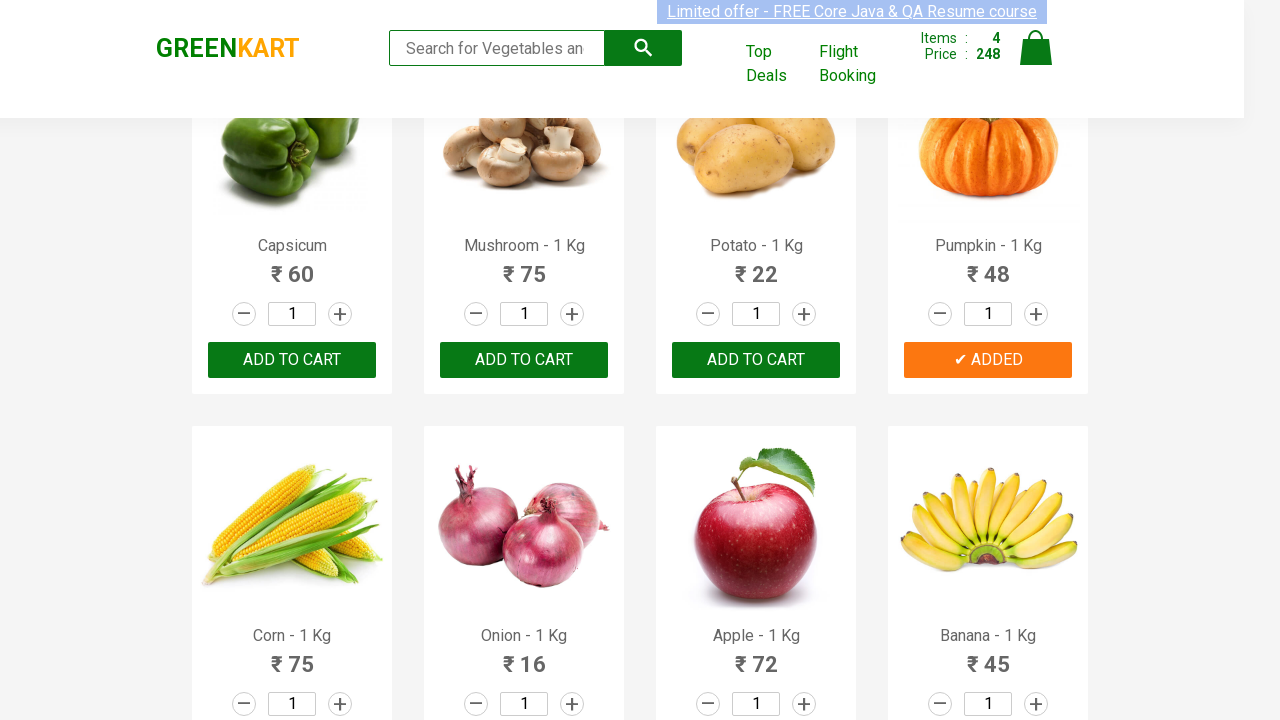

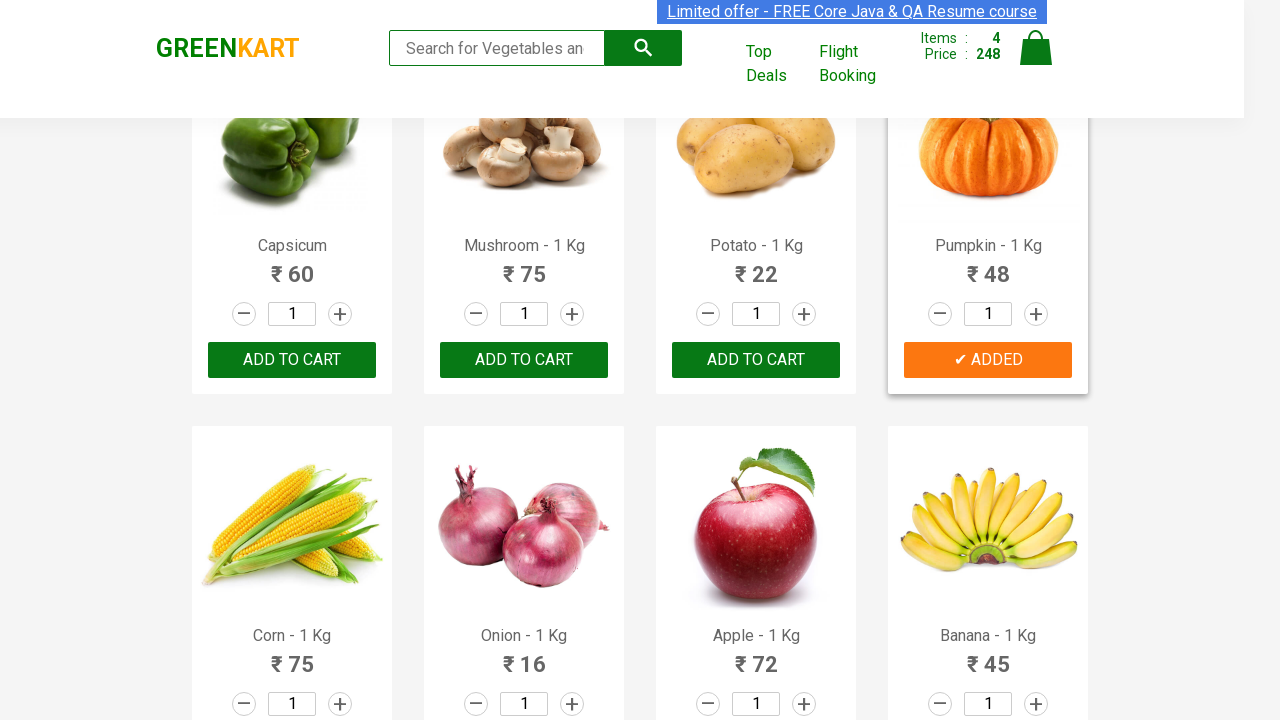